Tests multi-tab browser functionality by opening a new tab, navigating to a different page, extracting a course name from the second tab, switching back to the original tab, and filling a form field with the extracted text.

Starting URL: https://rahulshettyacademy.com/angularpractice/

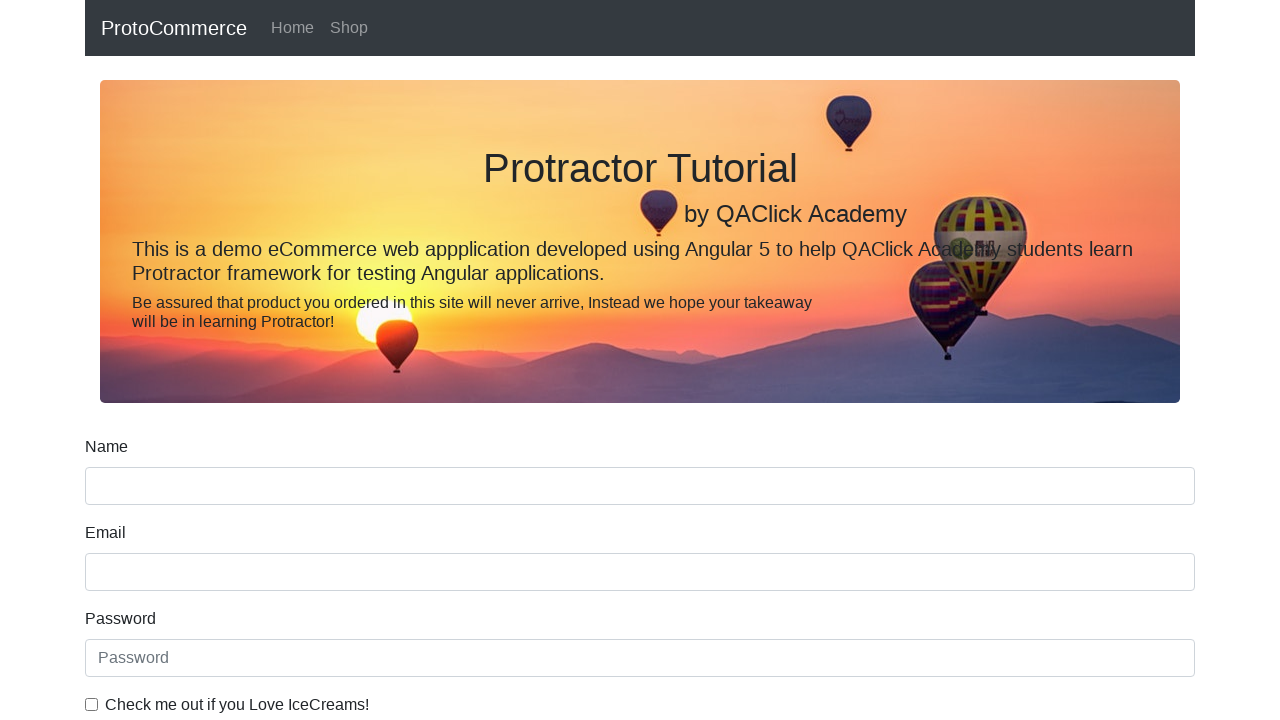

Opened a new browser tab
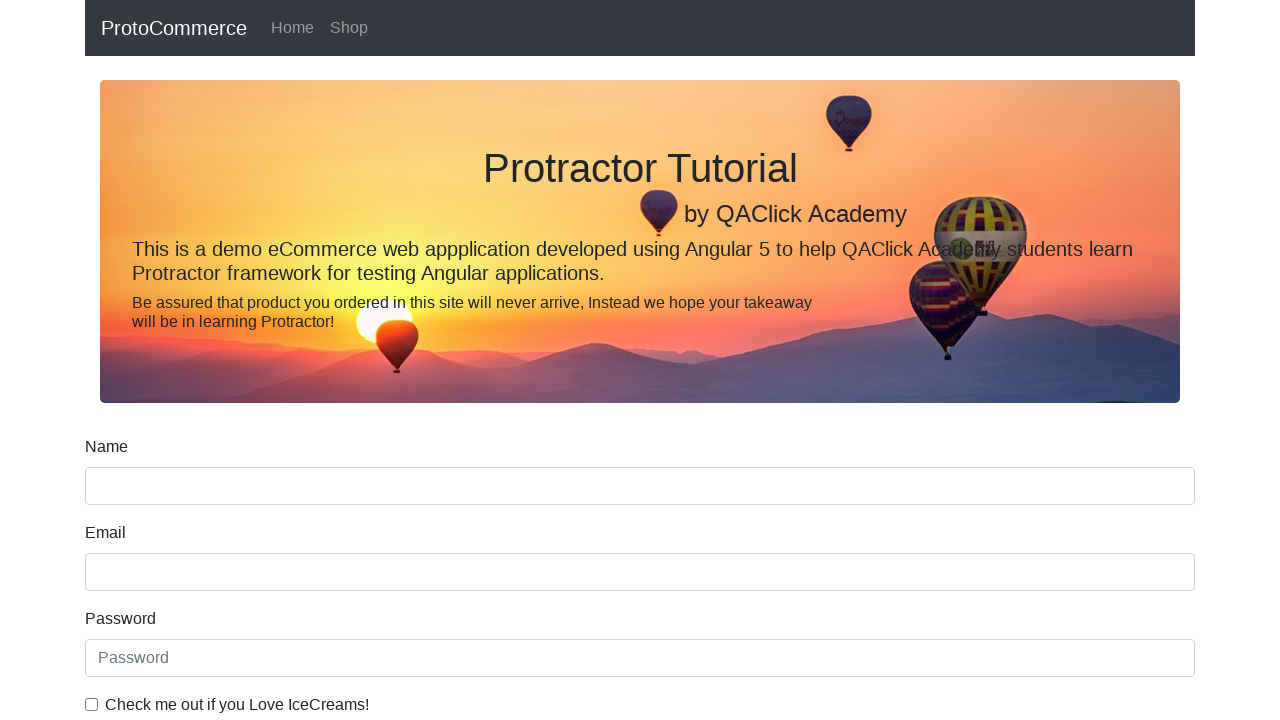

Navigated to https://rahulshettyacademy.com/ in the new tab
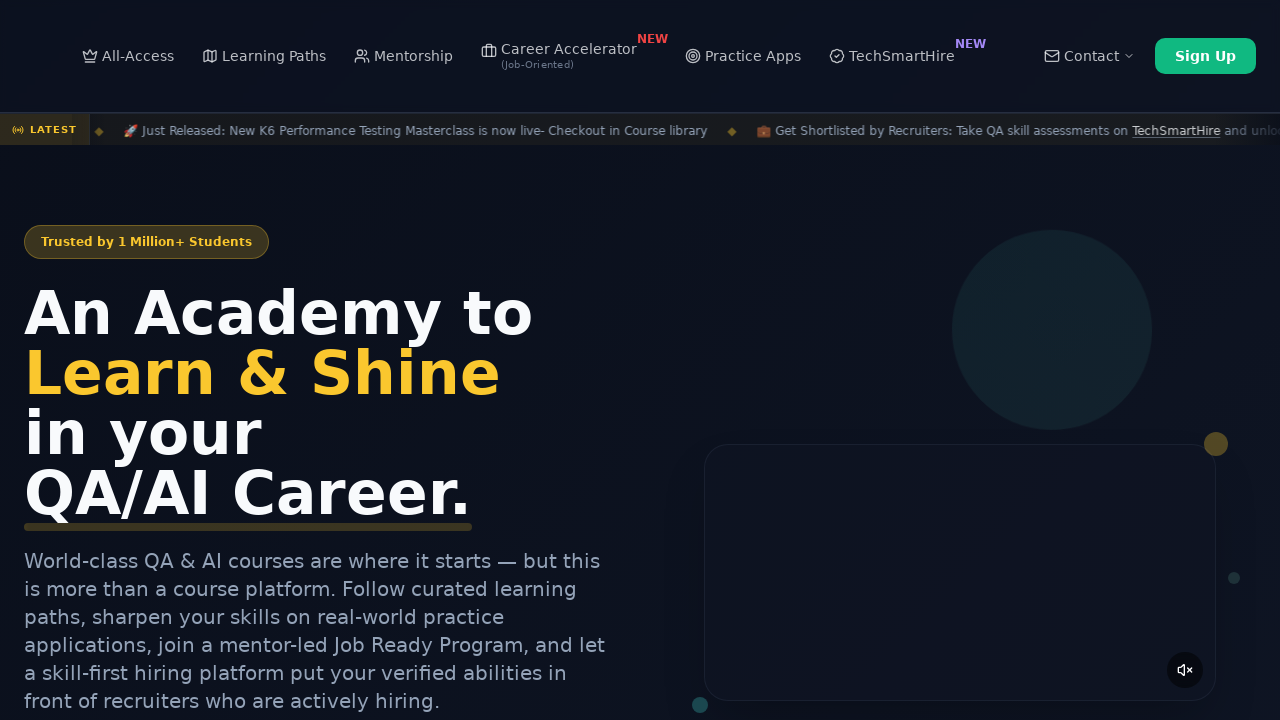

Scrolled down 800 pixels on the new tab
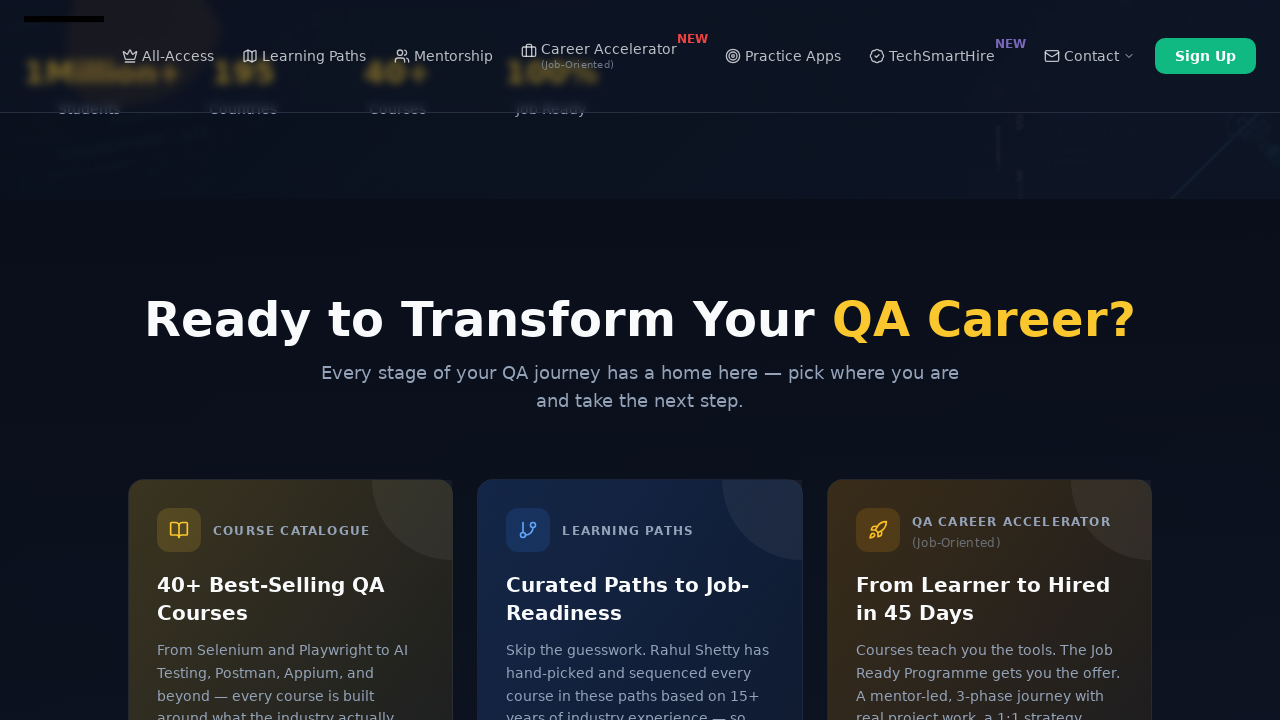

Located all course links matching the href pattern
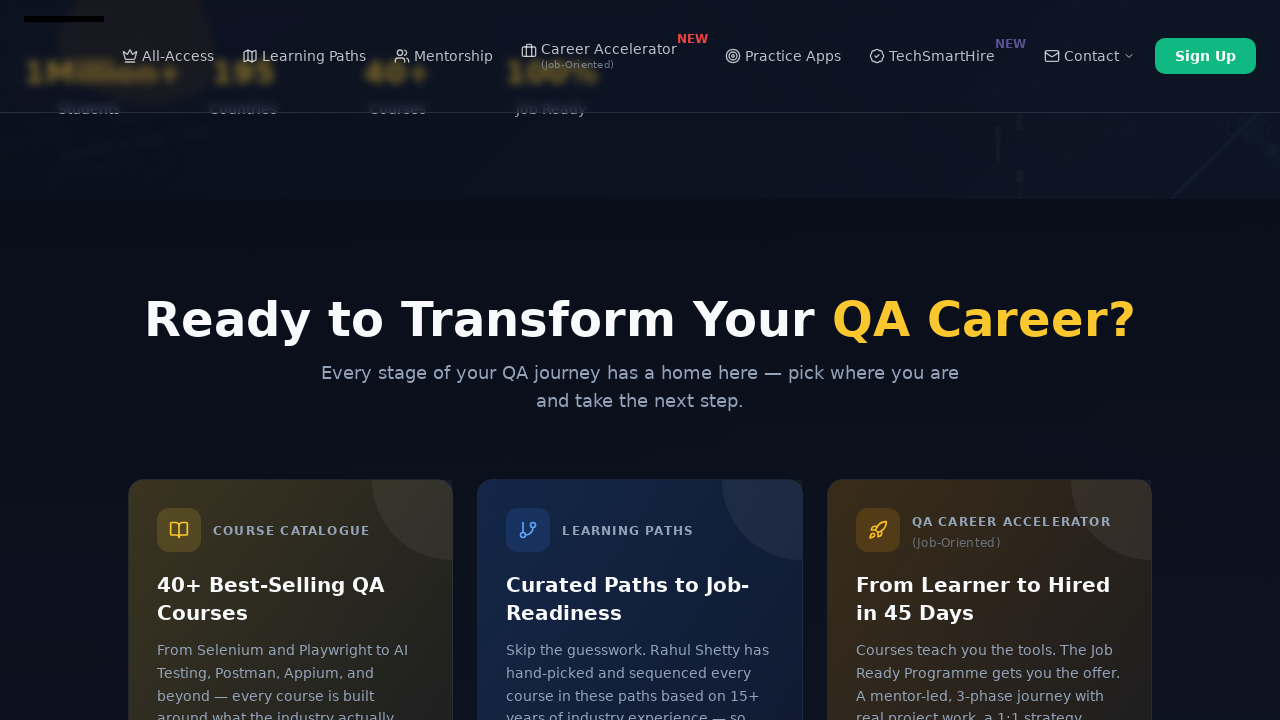

Extracted course name from second link: 'Playwright Testing'
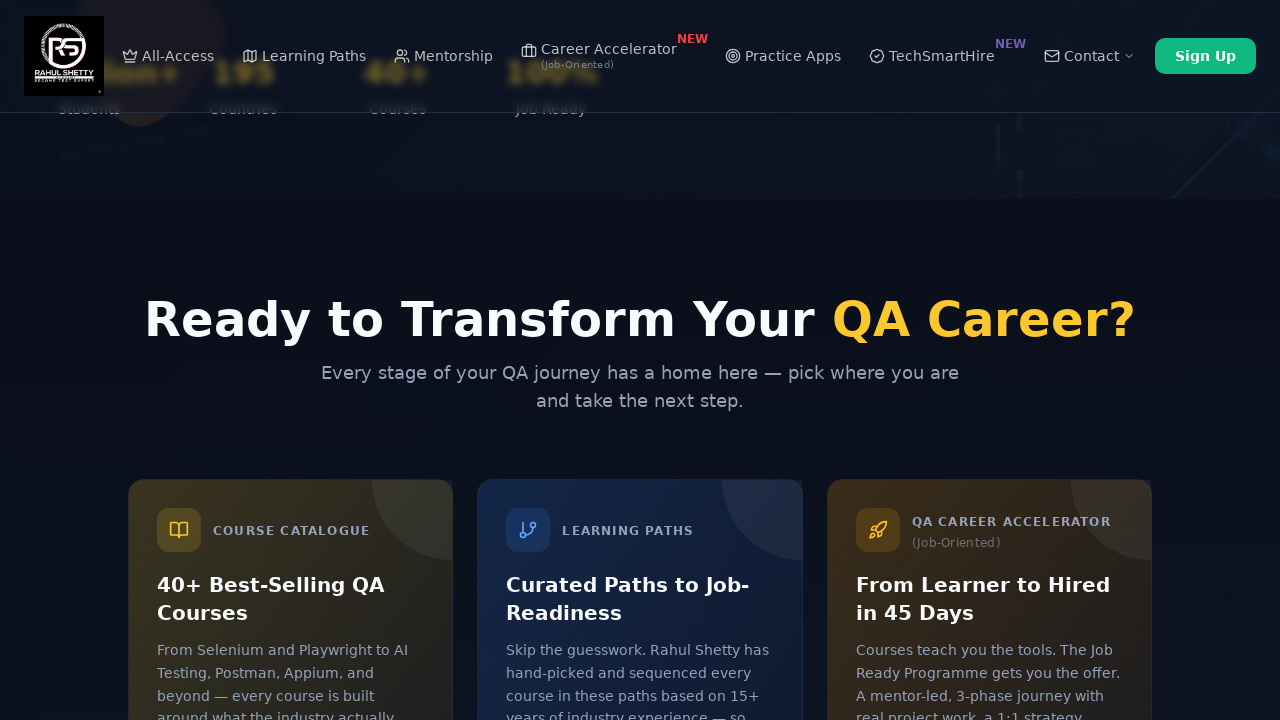

Switched back to the original tab
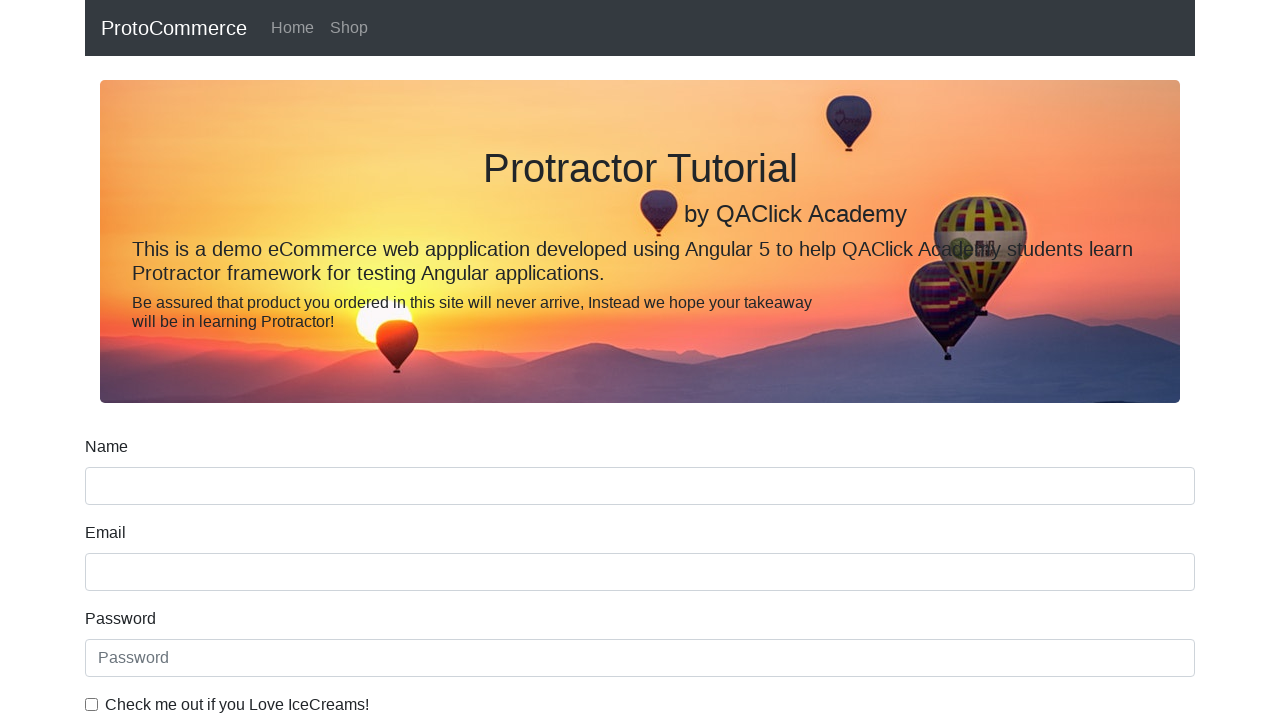

Filled the name field with extracted course name: 'Playwright Testing' on input[name='name']
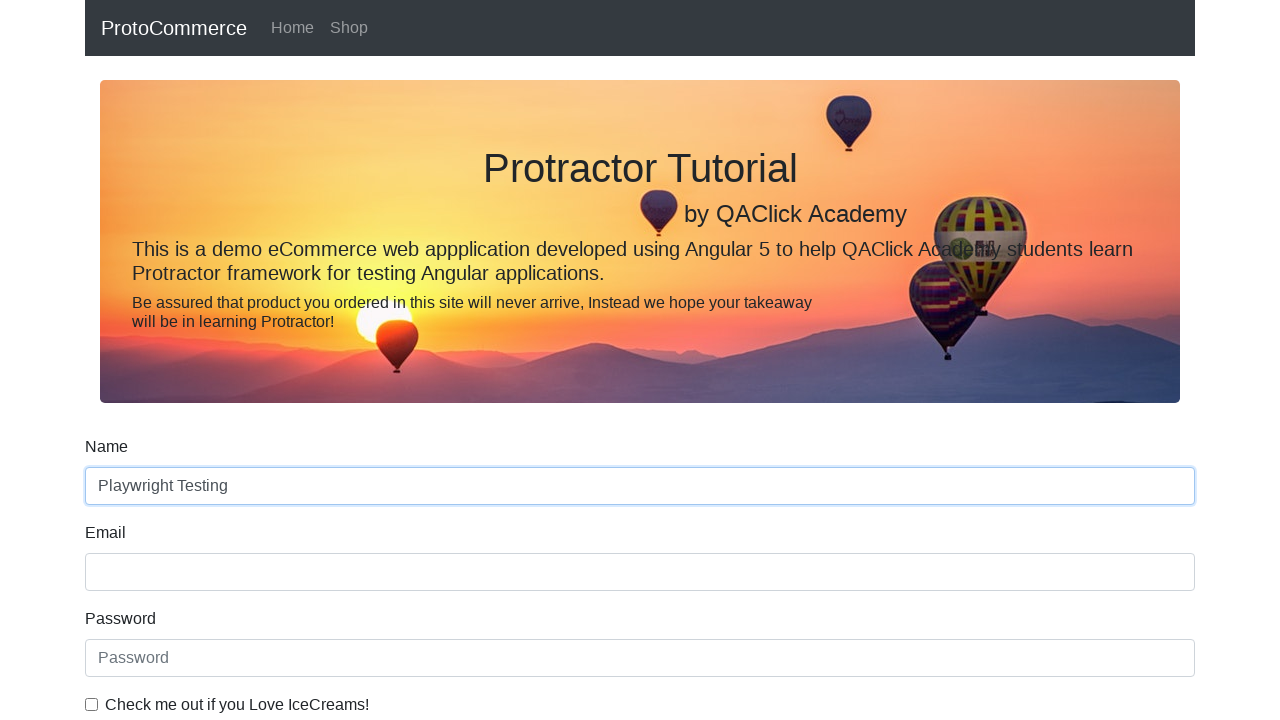

Waited 1 second for the form to update
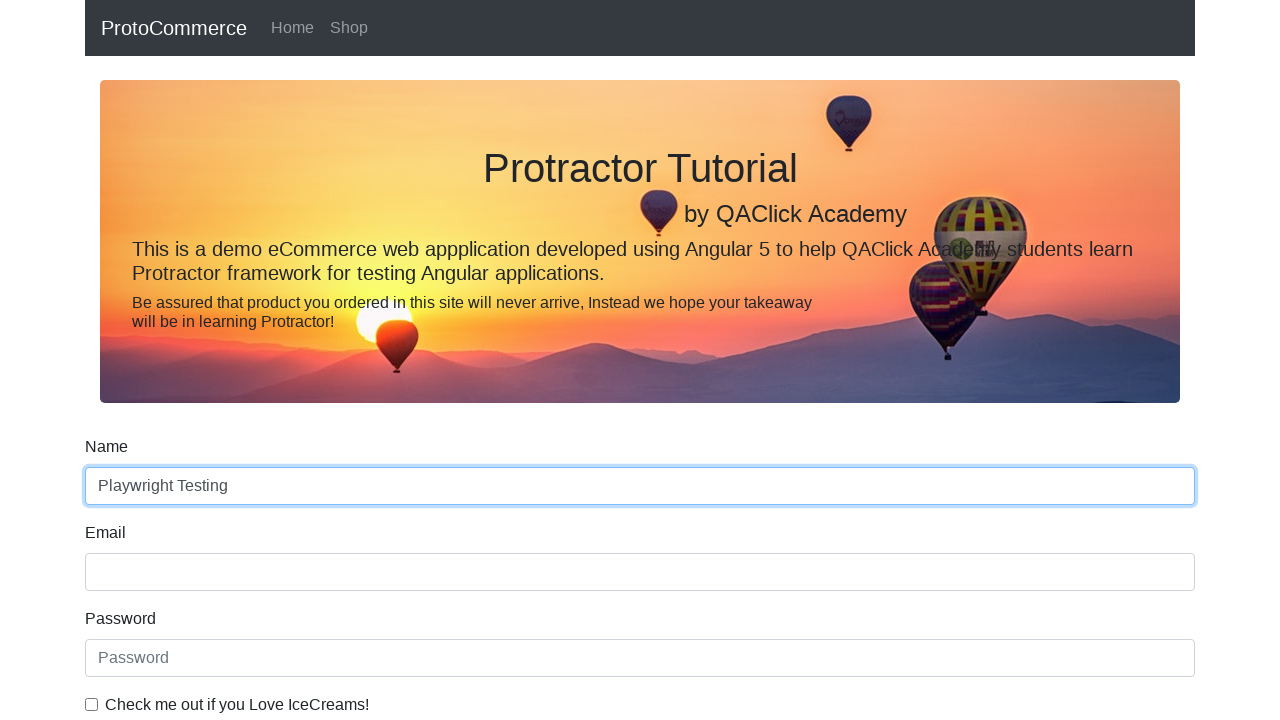

Closed the second tab
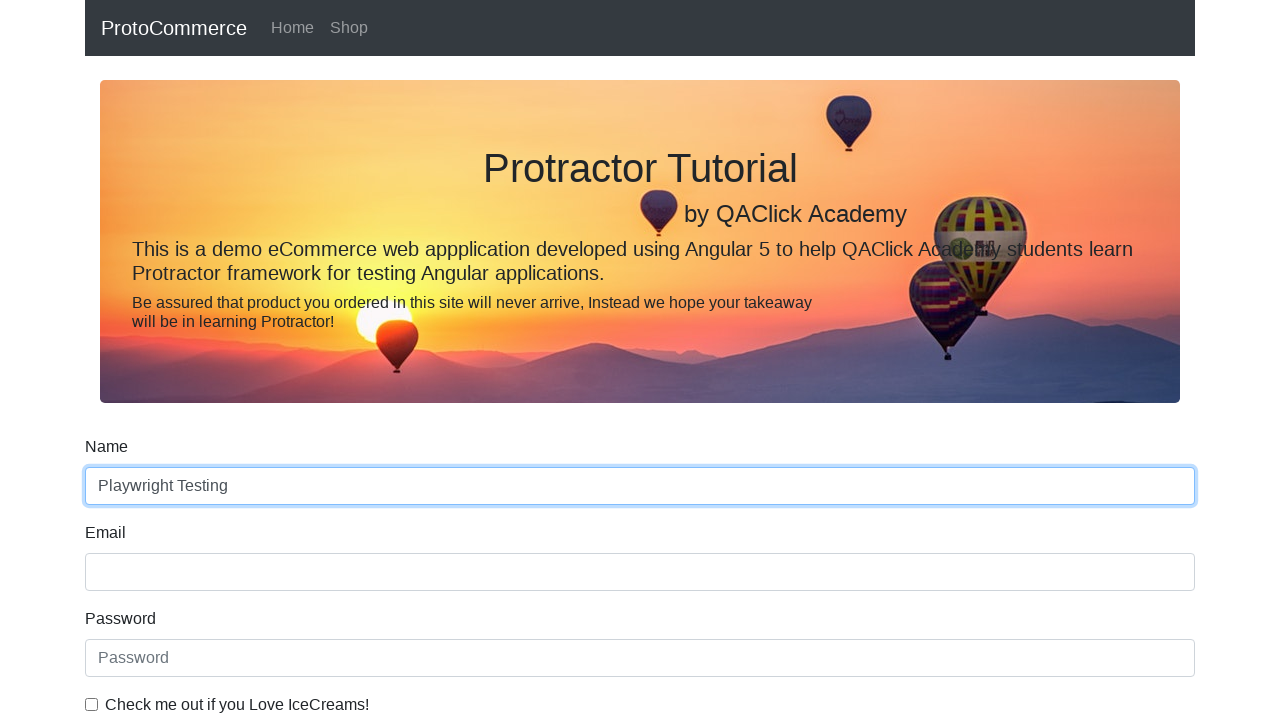

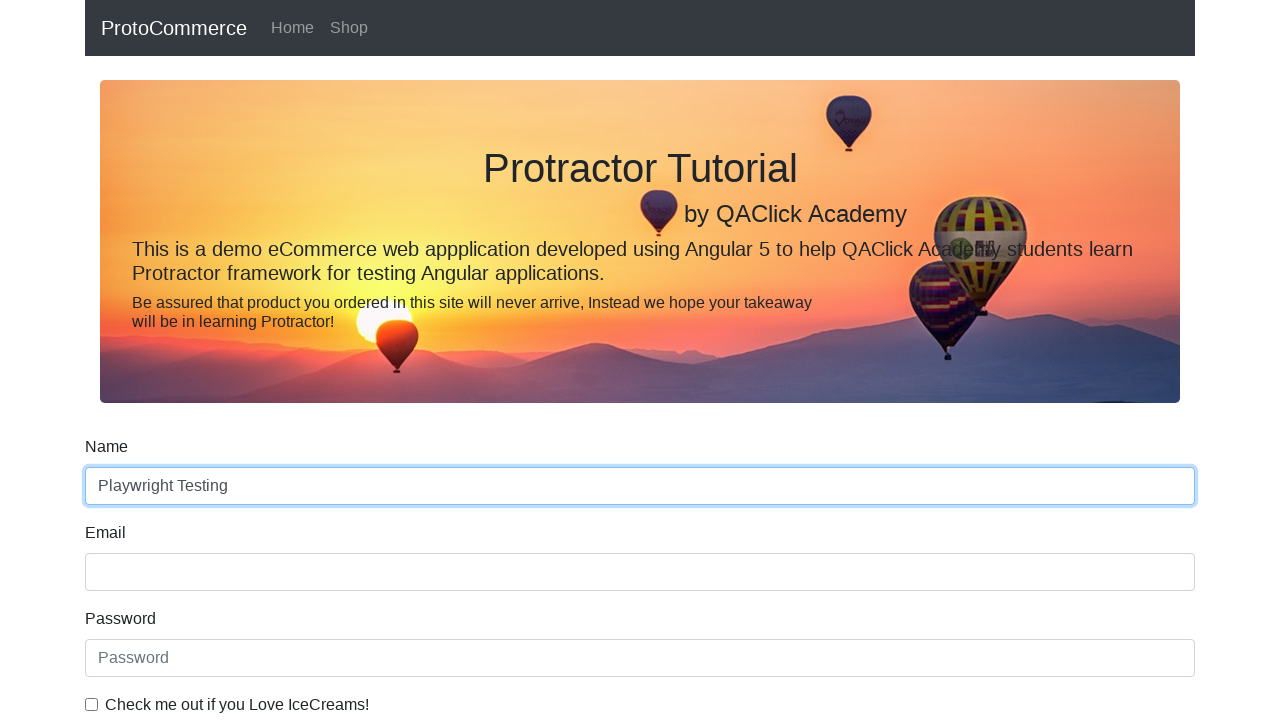